Tests autosuggestion functionality by typing in a search field, waiting for suggestions to appear, and selecting "Washington" from the dropdown list.

Starting URL: https://weboverhauls.github.io/demos/autosuggest/

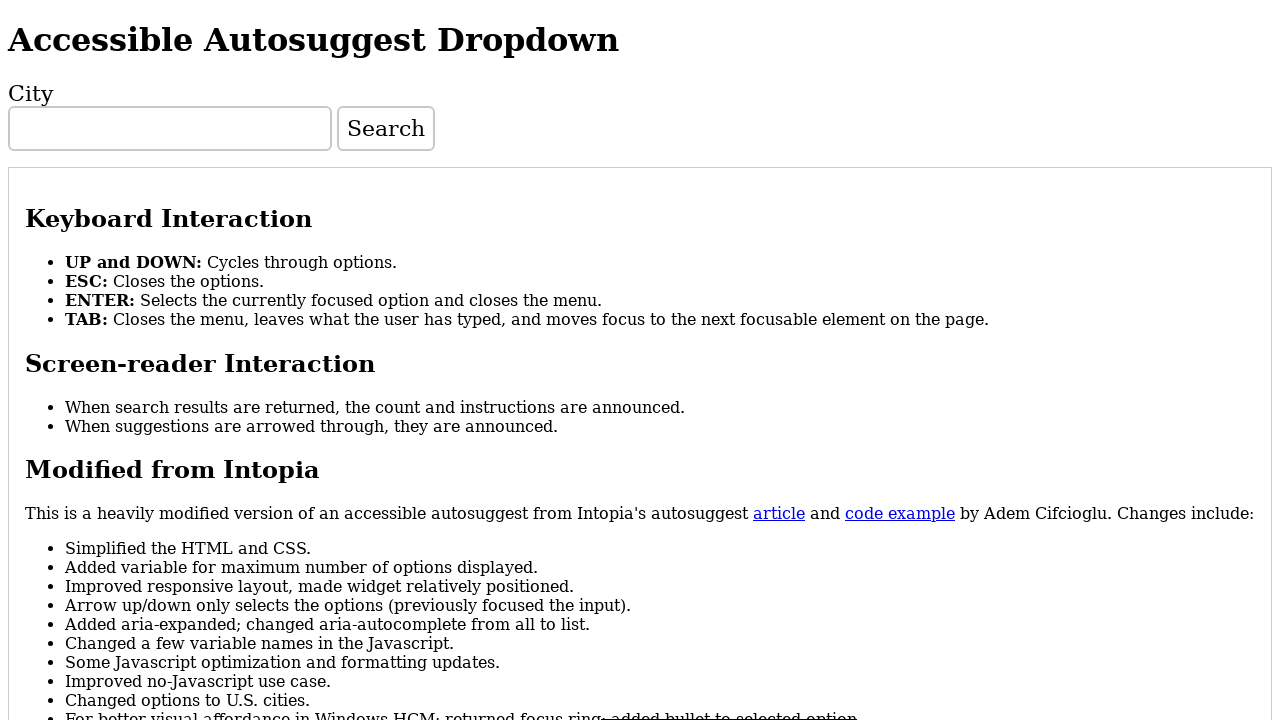

Clicked on the search input field at (170, 128) on xpath=//input[@id='search']
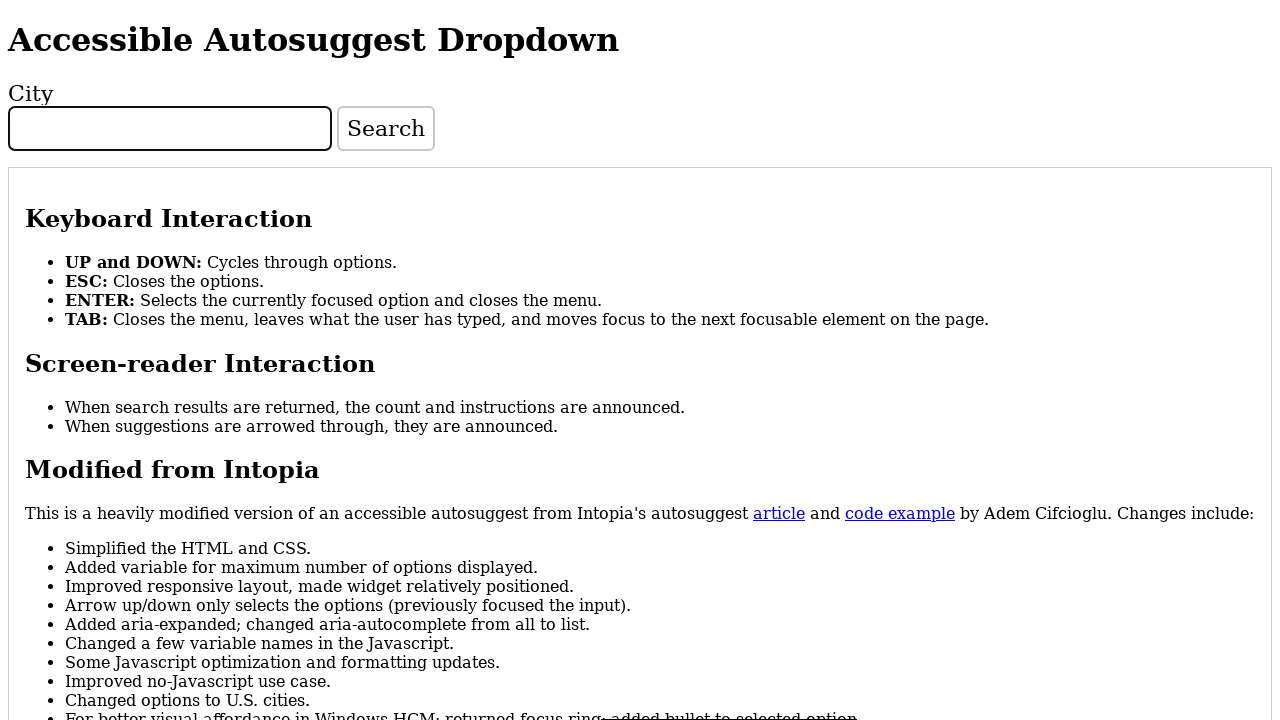

Filled search input with 'wa' to trigger autosuggestions on xpath=//input[@id='search']
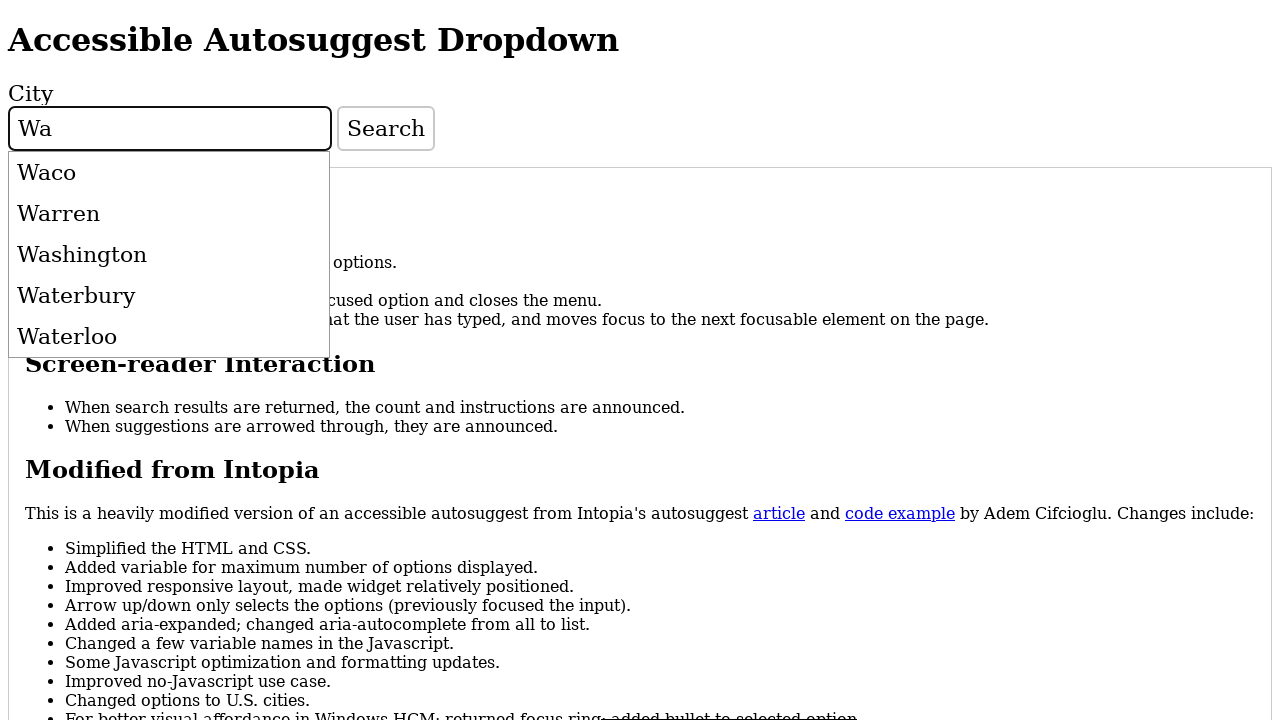

Autosuggestions appeared in dropdown
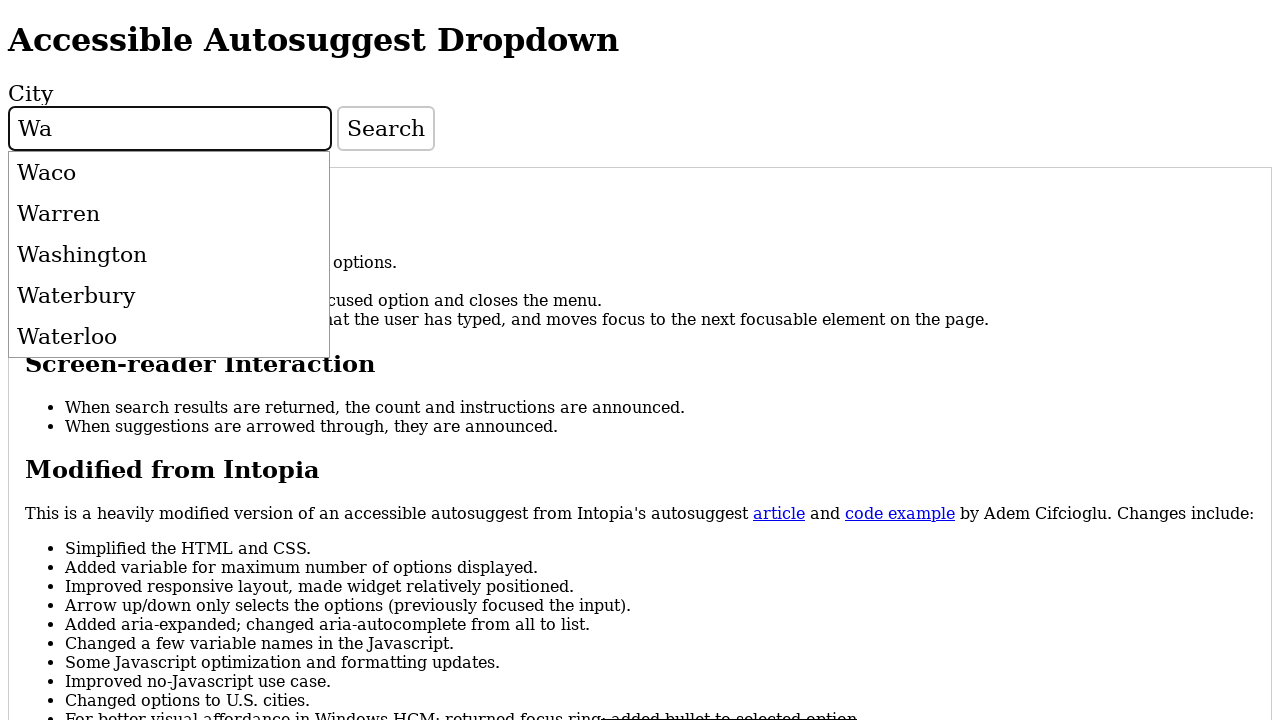

Retrieved all autosuggestion items from dropdown
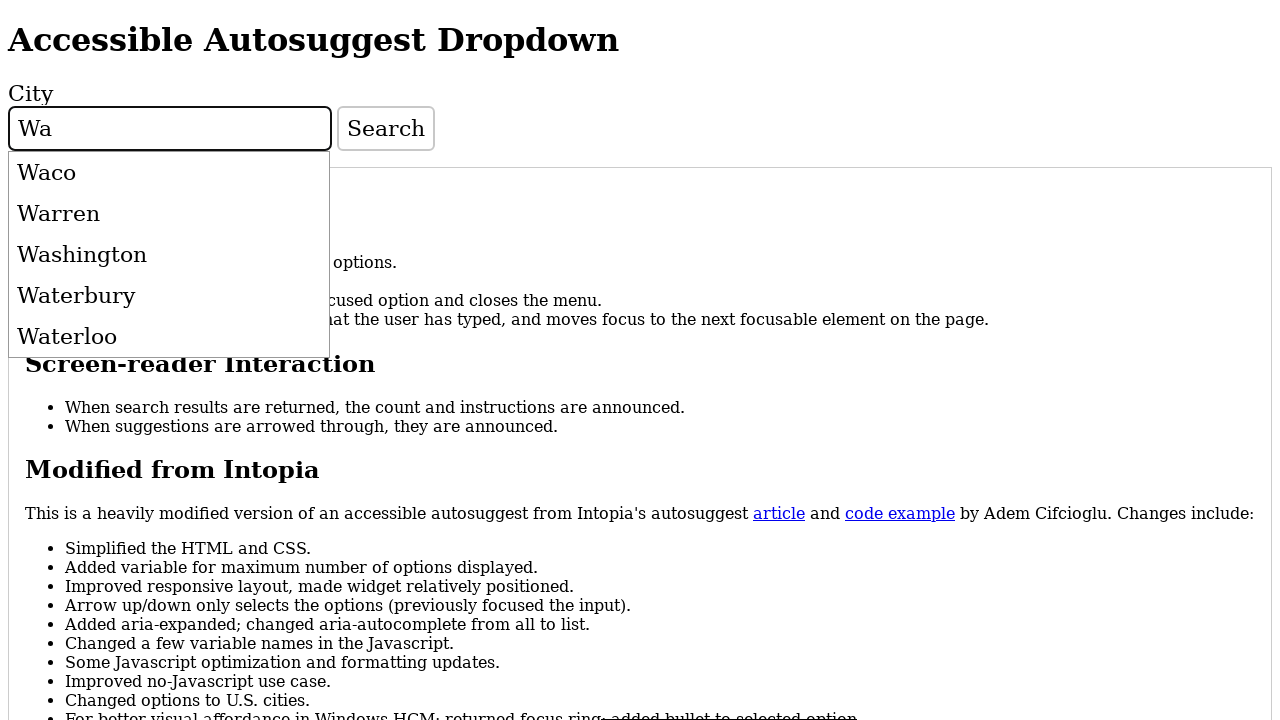

Selected 'Washington' from autosuggestion dropdown at (169, 254) on div#search-autocomplete ul#res li >> nth=2
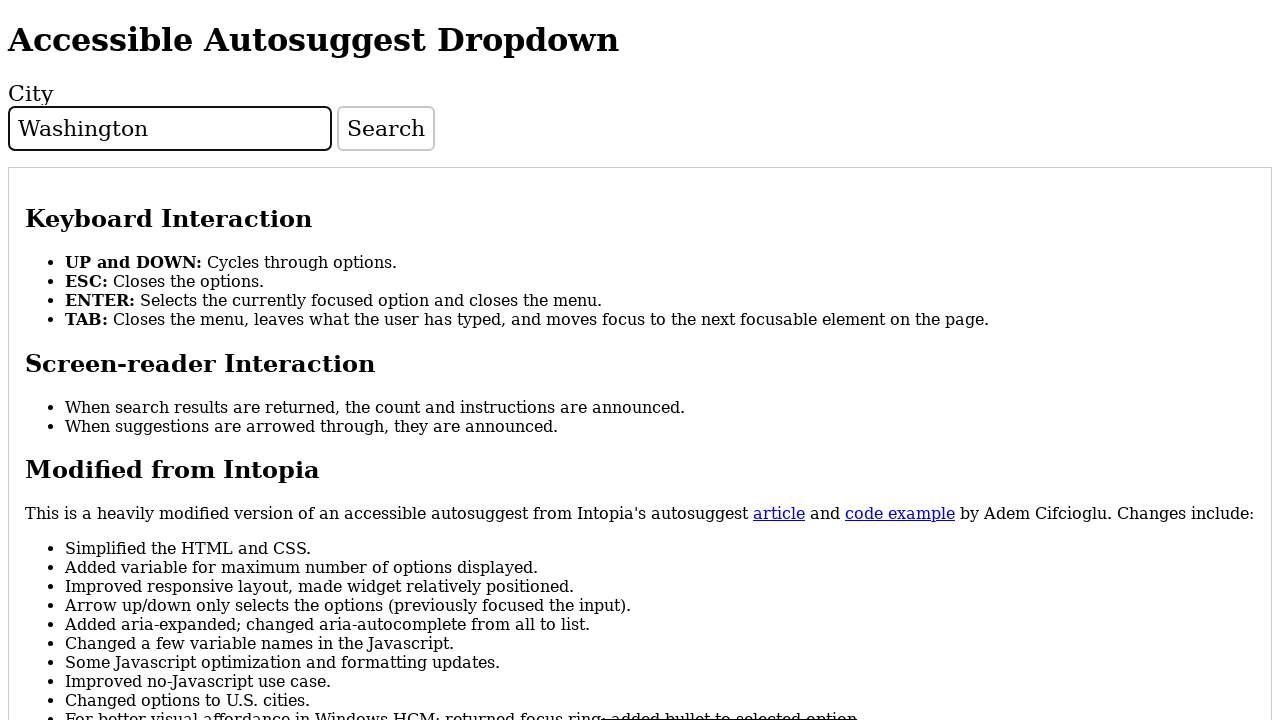

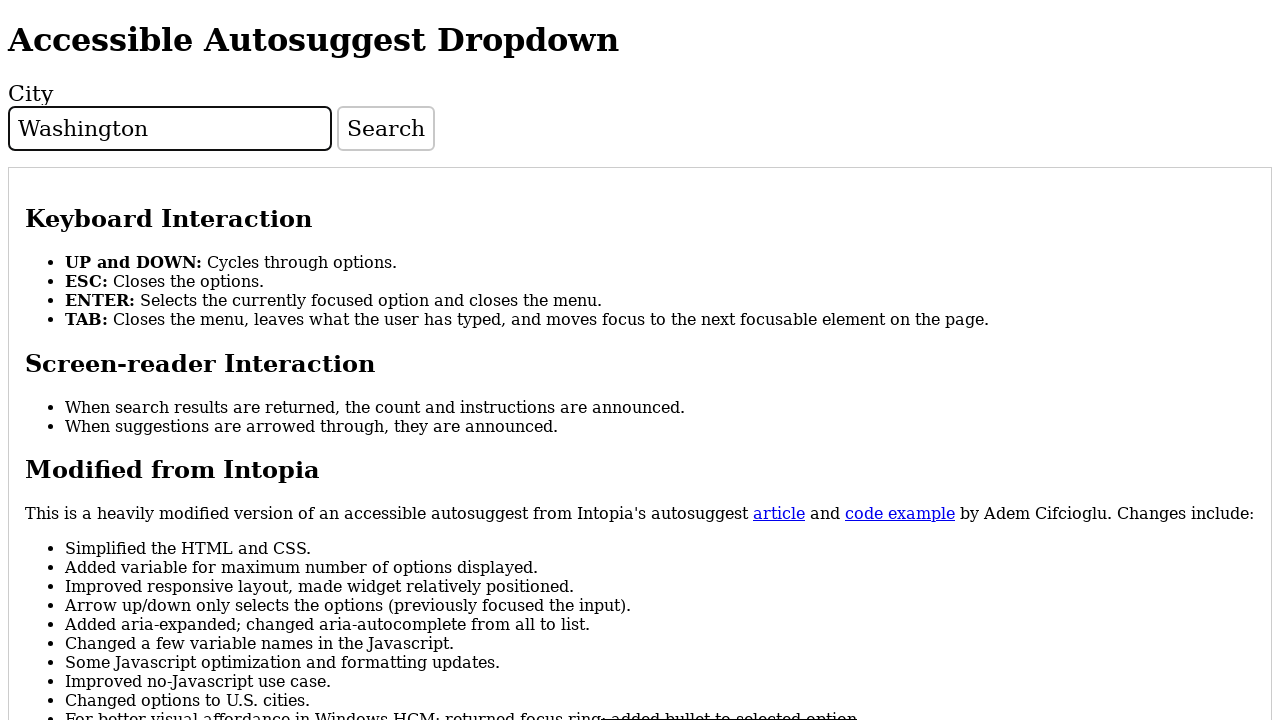